Tests JavaScript confirm alert functionality on W3Schools tryit editor by clicking the button, accepting the alert, and verifying the result message

Starting URL: https://www.w3schools.com/js/tryit.asp?filename=tryjs_confirm

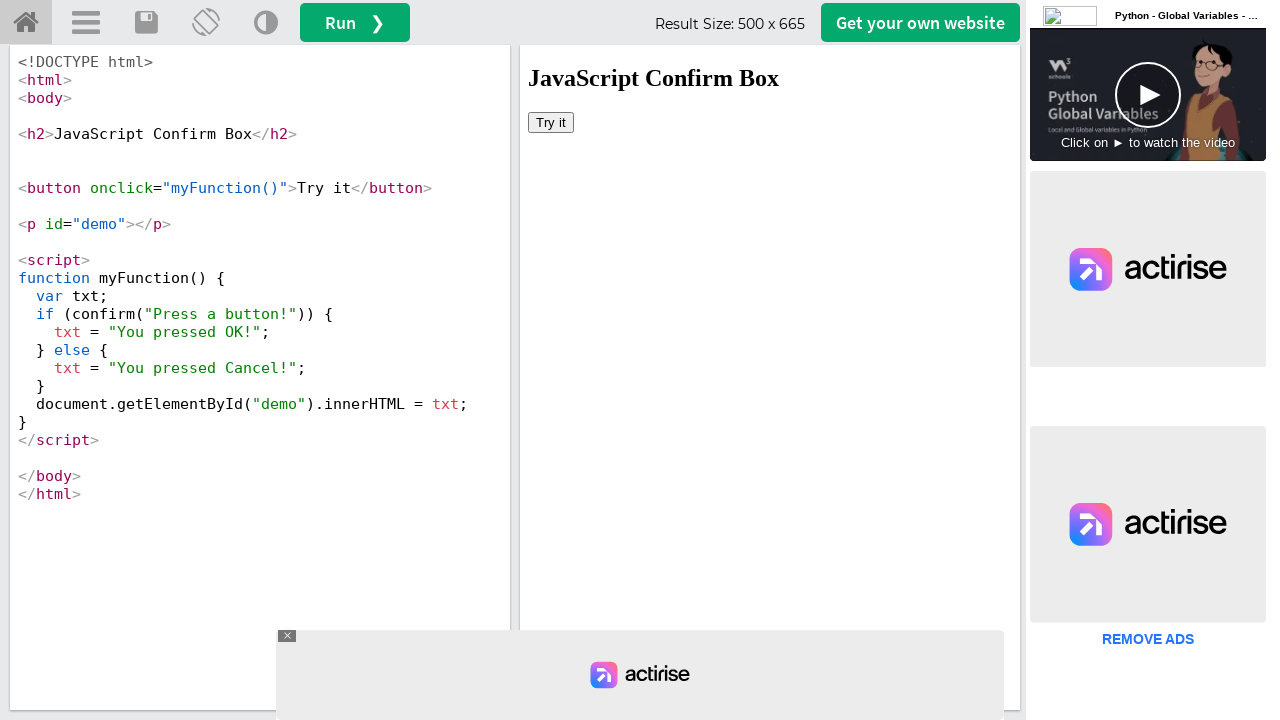

Located the iframe containing the demo
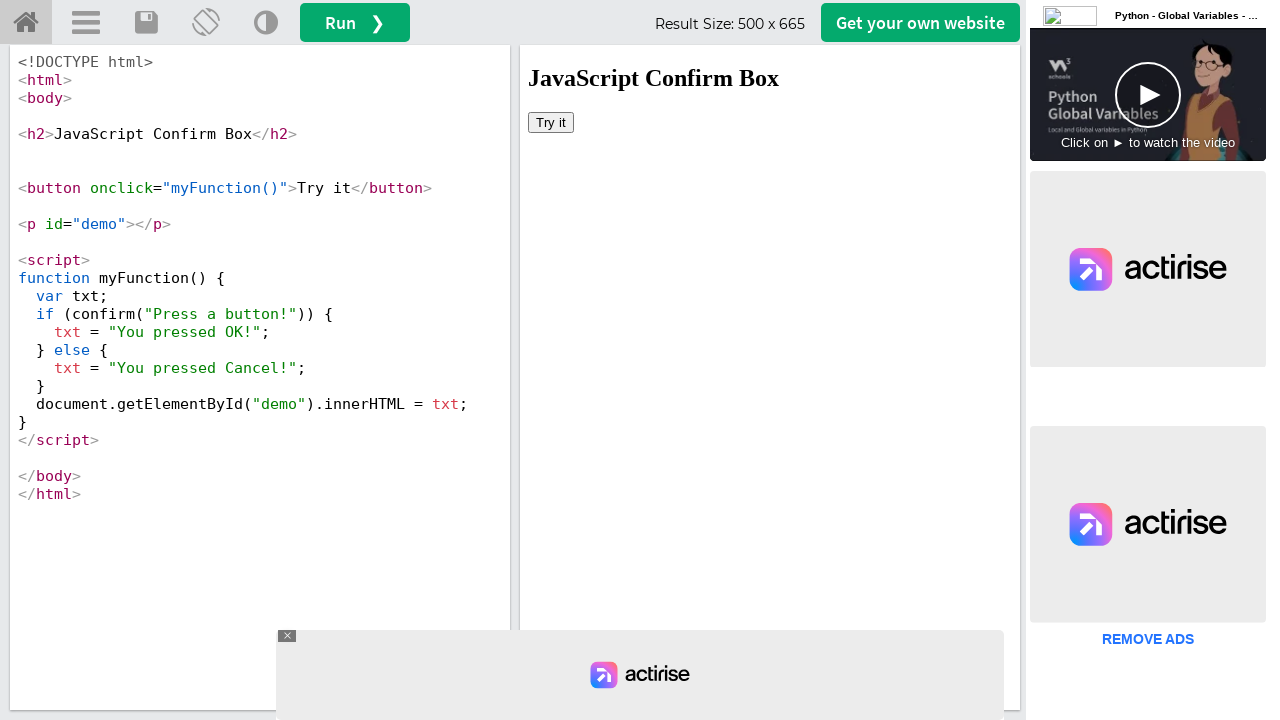

Clicked the 'Try it' button to trigger the confirm alert at (551, 122) on #iframeResult >> internal:control=enter-frame >> button:text('Try it')
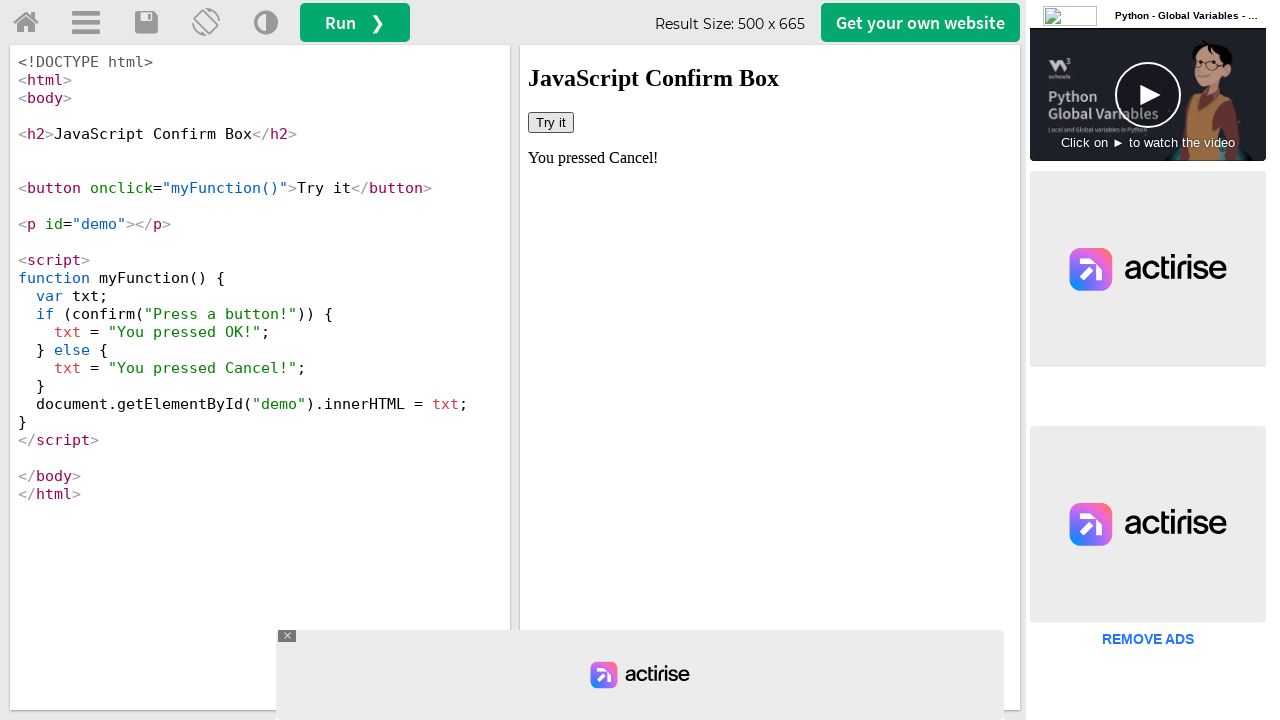

Set up dialog handler to accept the confirm alert
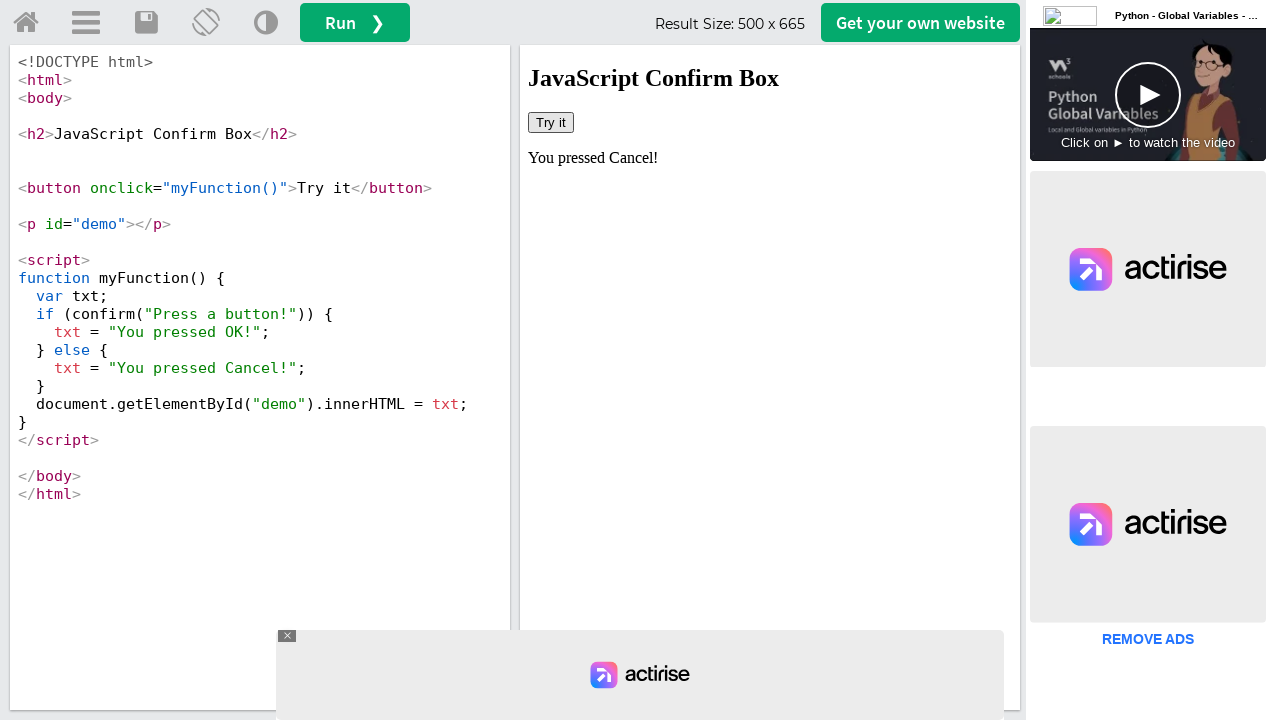

Retrieved result message from demo element
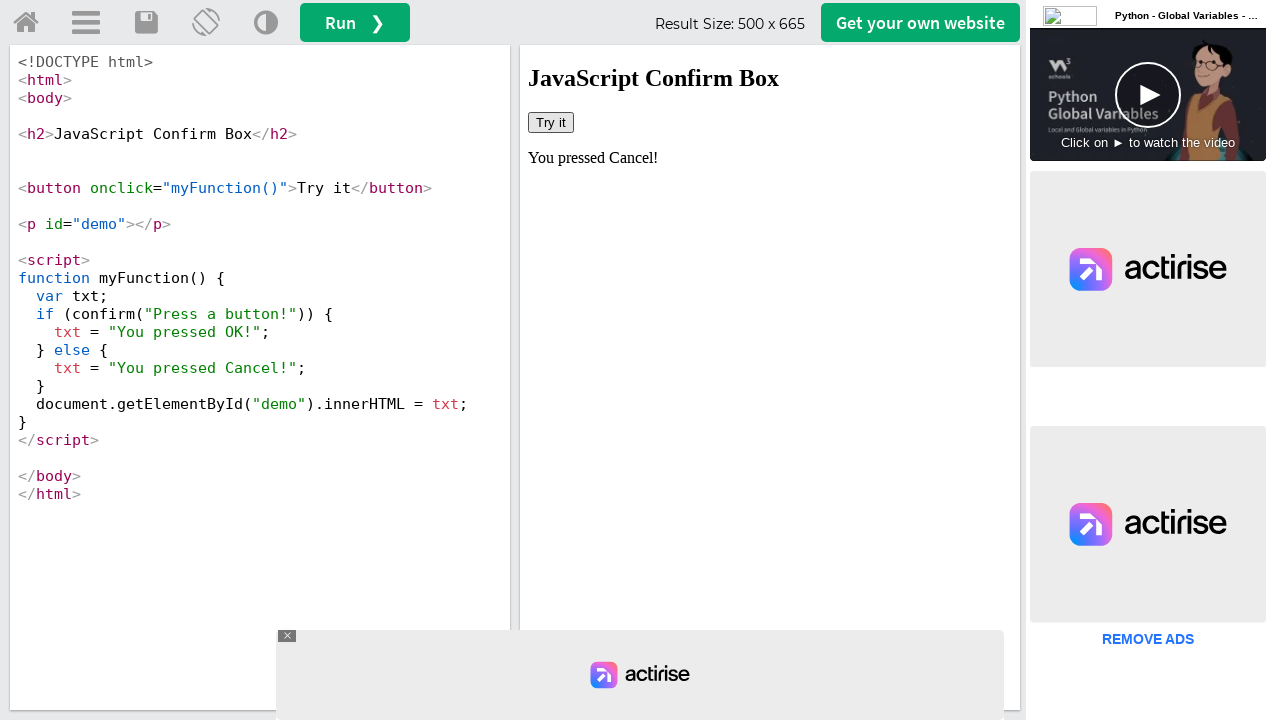

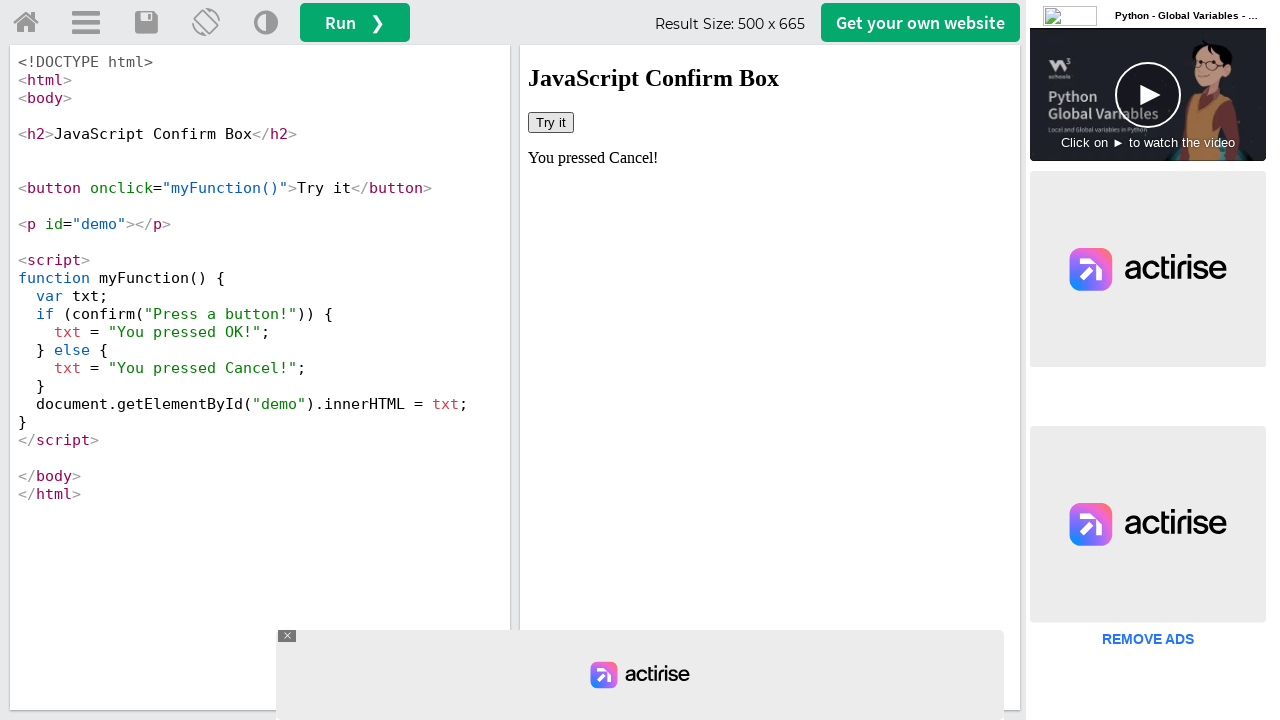